Tests radio button functionality by clicking on radio2 button and verifying it's selected

Starting URL: https://rahulshettyacademy.com/AutomationPractice/

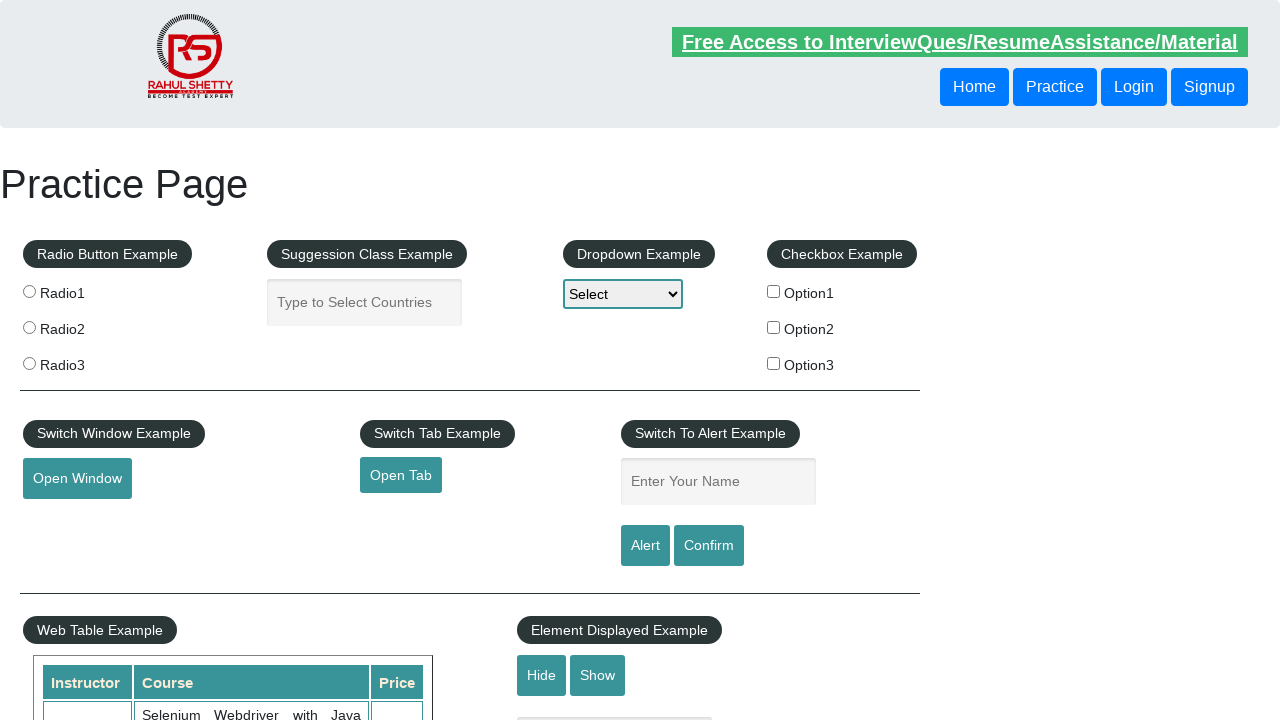

Clicked radio button 2 at (29, 327) on input[value='radio2']
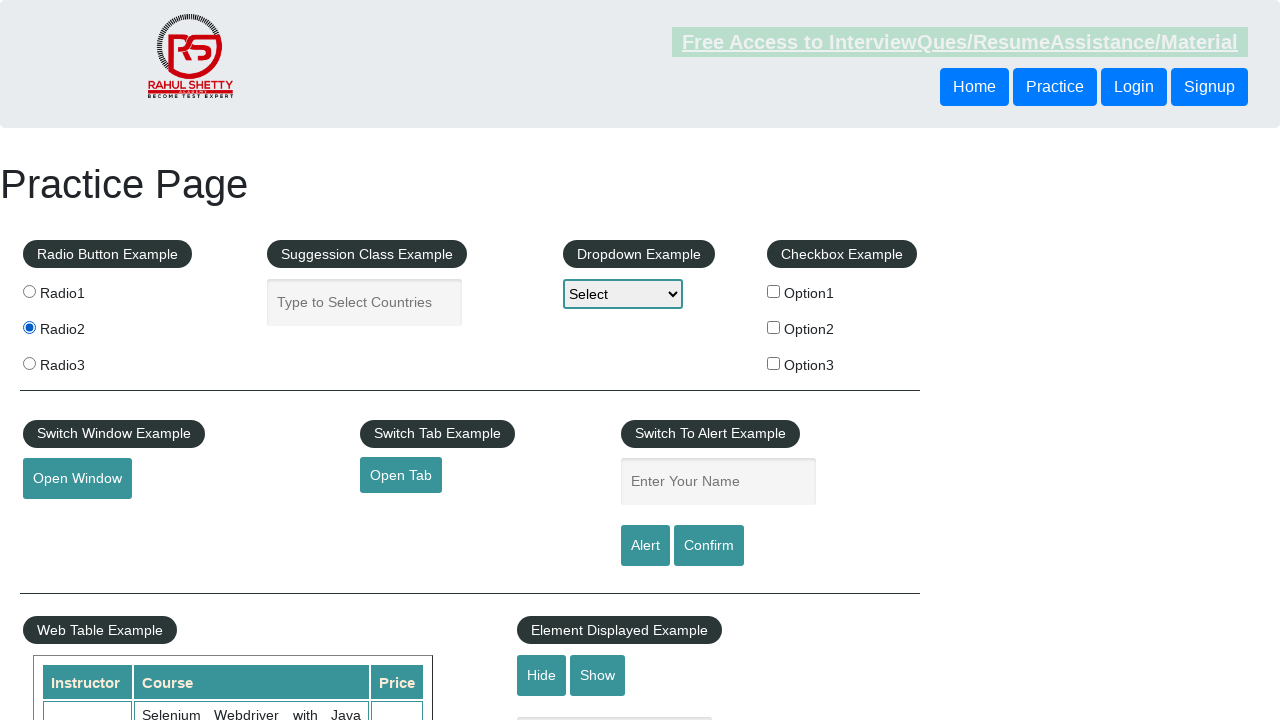

Verified radio button 2 is selected
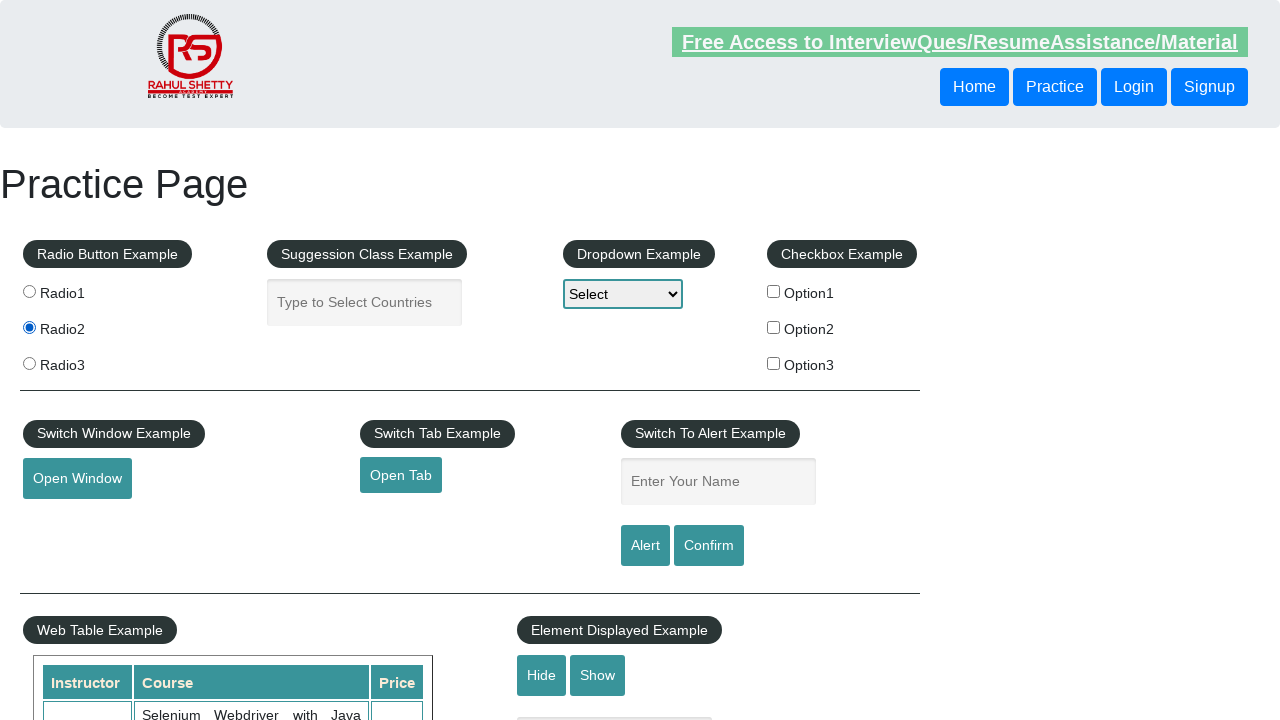

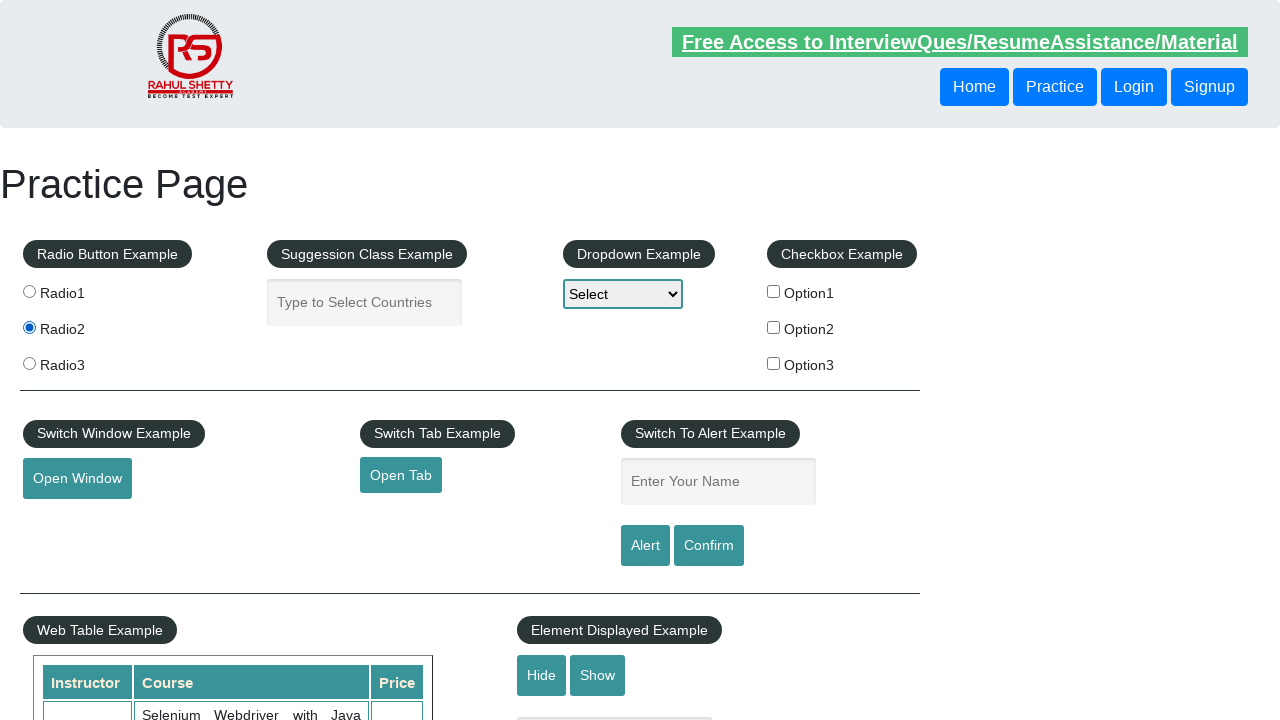